Tests checkbox functionality by verifying a Senior Citizen Discount checkbox is initially unchecked, clicking it to select it, and verifying the total number of checkboxes on the page

Starting URL: https://rahulshettyacademy.com/dropdownsPractise/

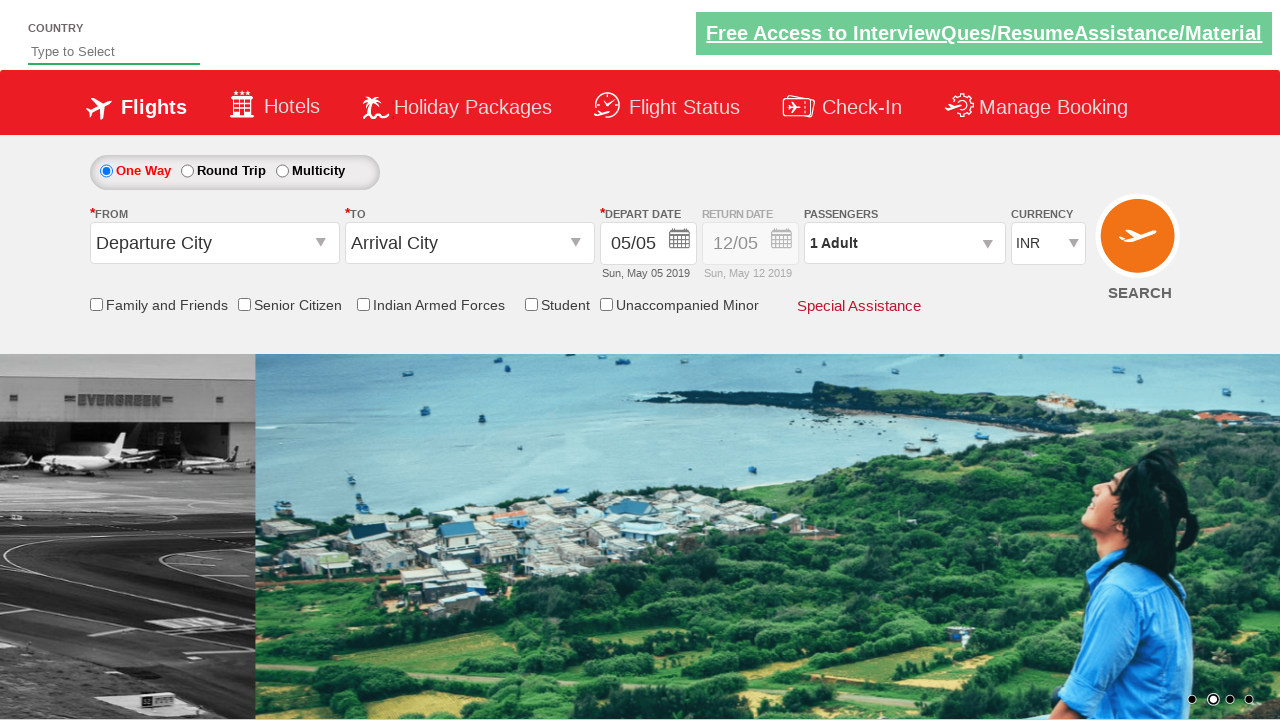

Located Senior Citizen Discount checkbox
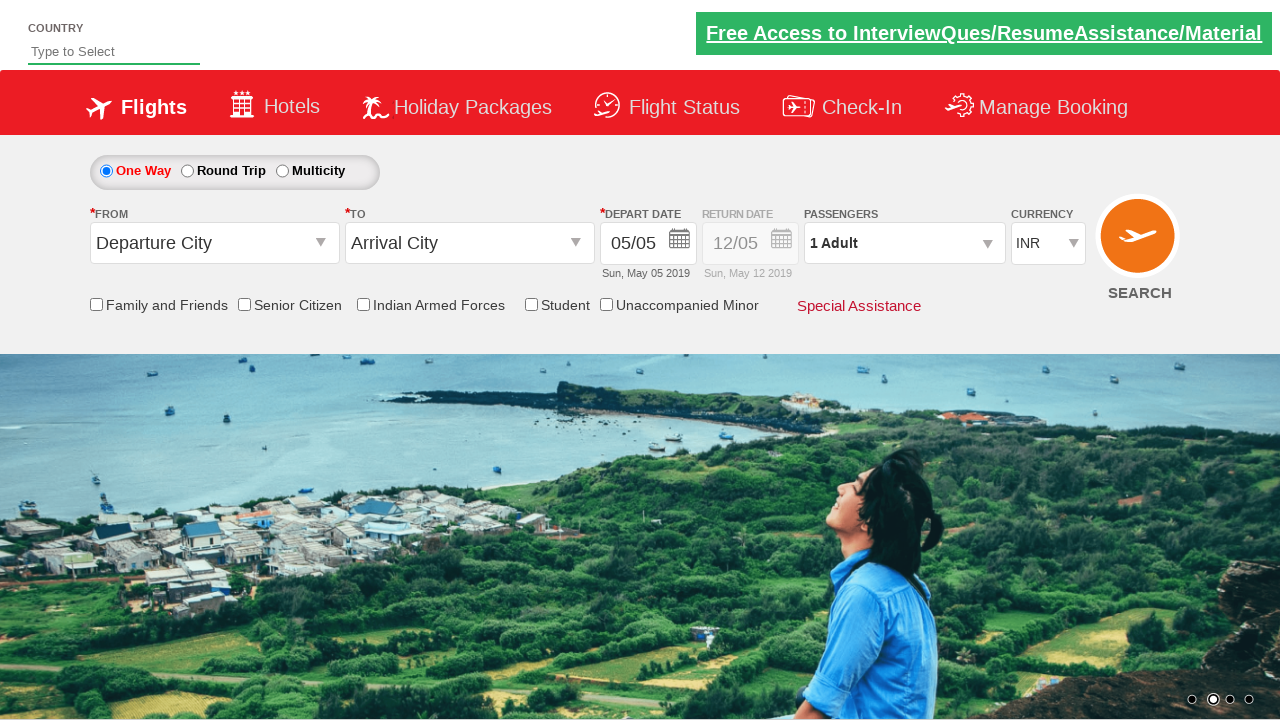

Verified Senior Citizen Discount checkbox is initially unchecked
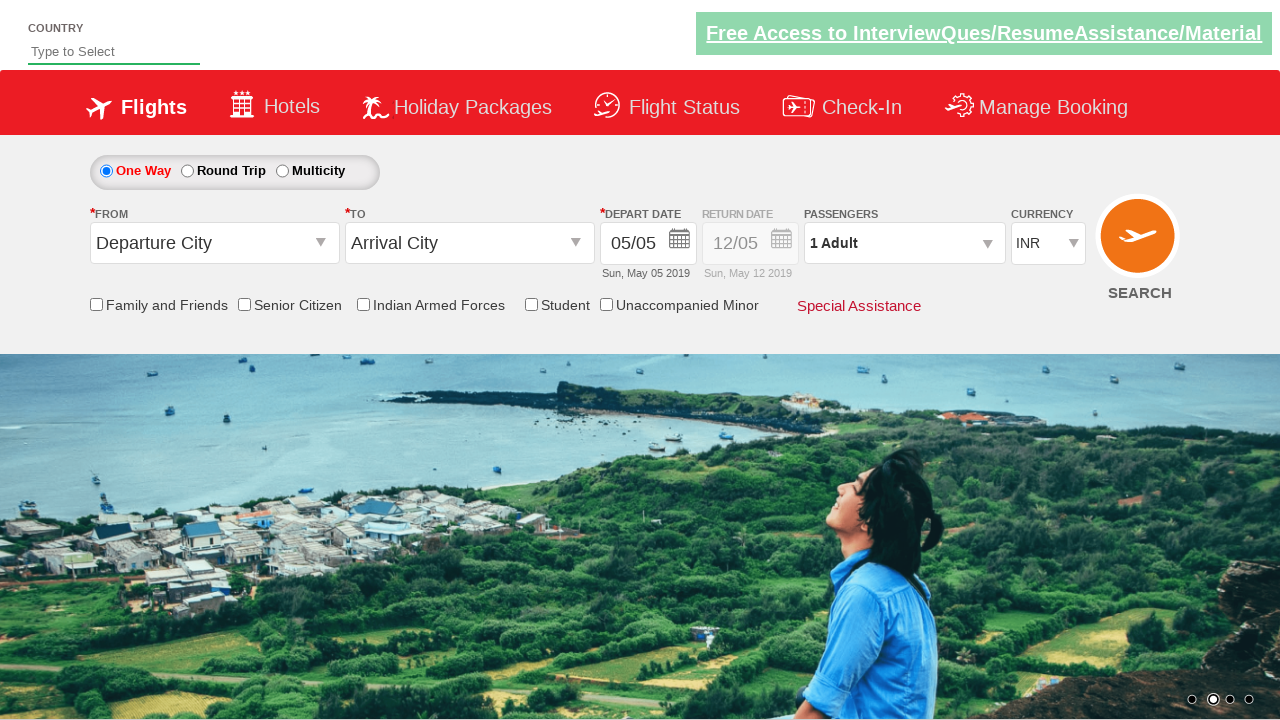

Clicked Senior Citizen Discount checkbox to select it at (244, 304) on xpath=//input[contains(@id,'SeniorCitizenDiscount')]
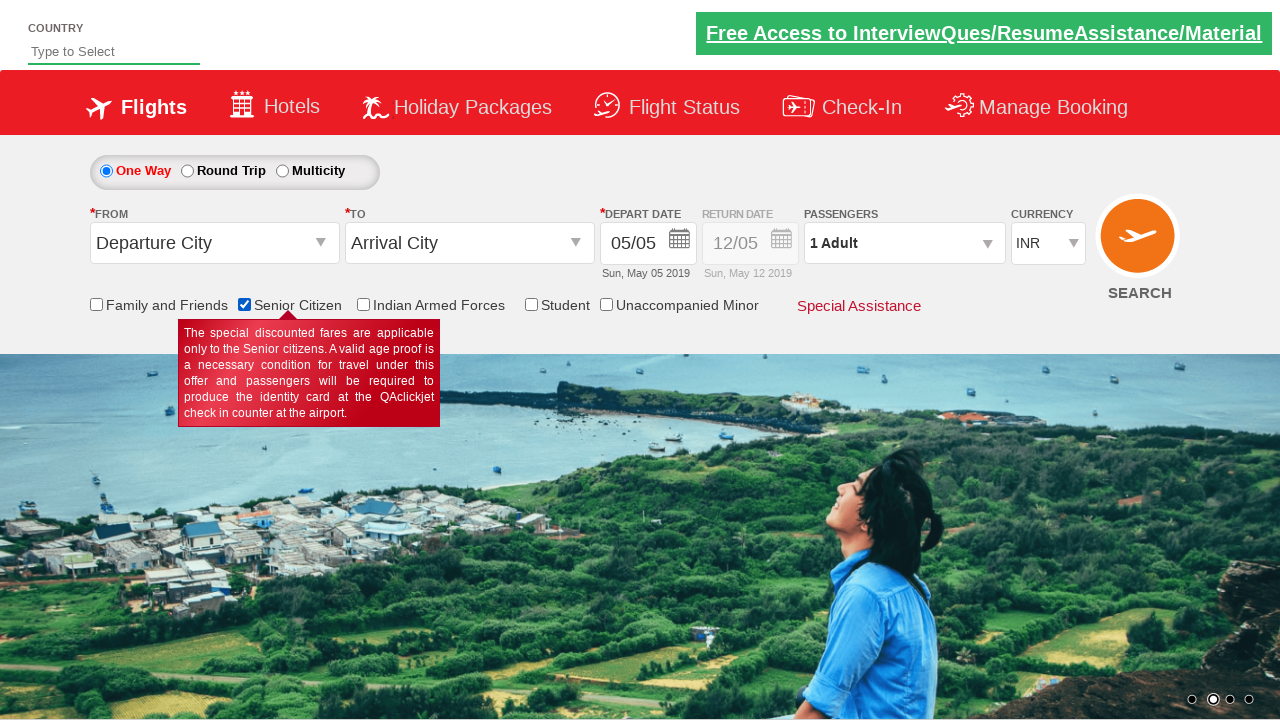

Verified Senior Citizen Discount checkbox is now checked
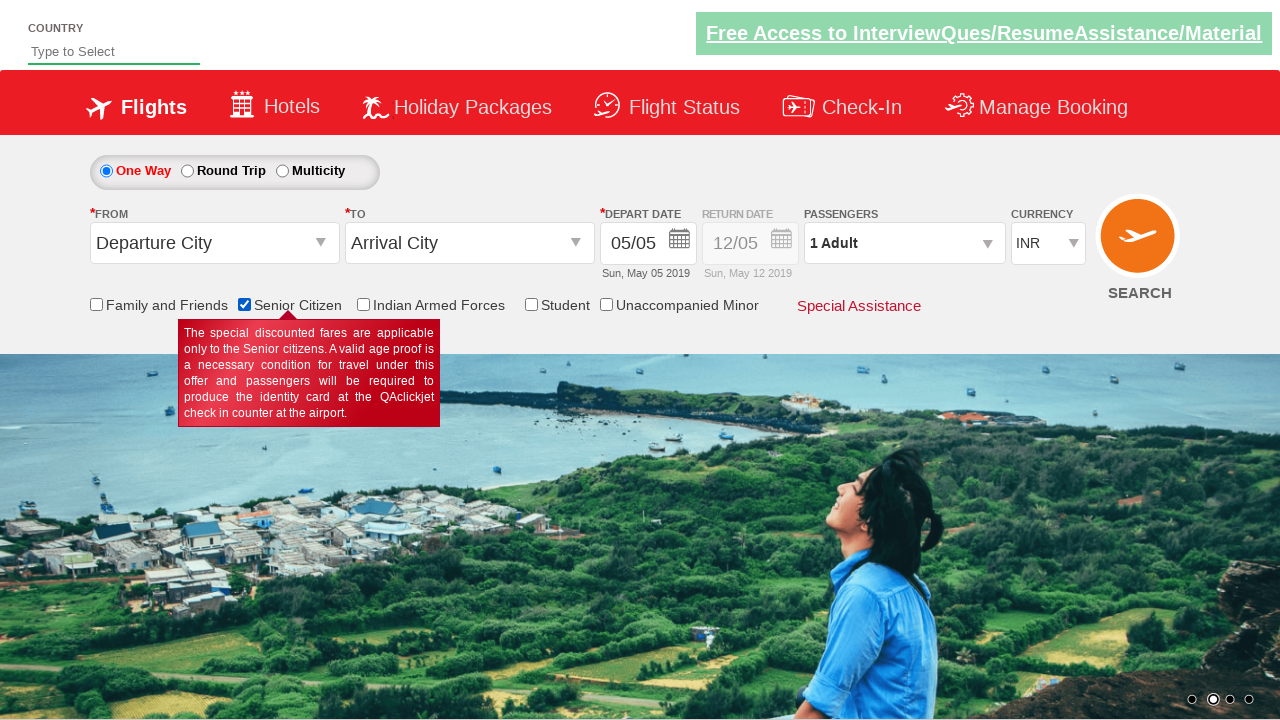

Located all checkboxes on the page
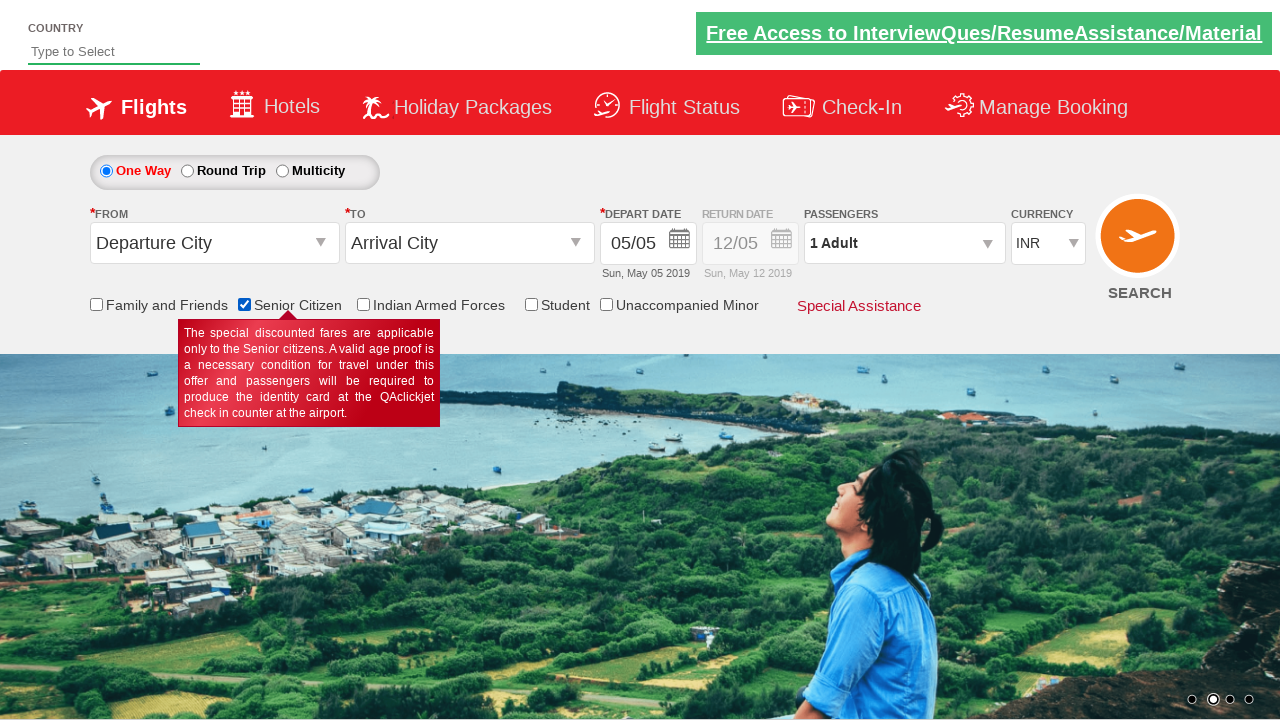

Verified there are 6 checkboxes on the page
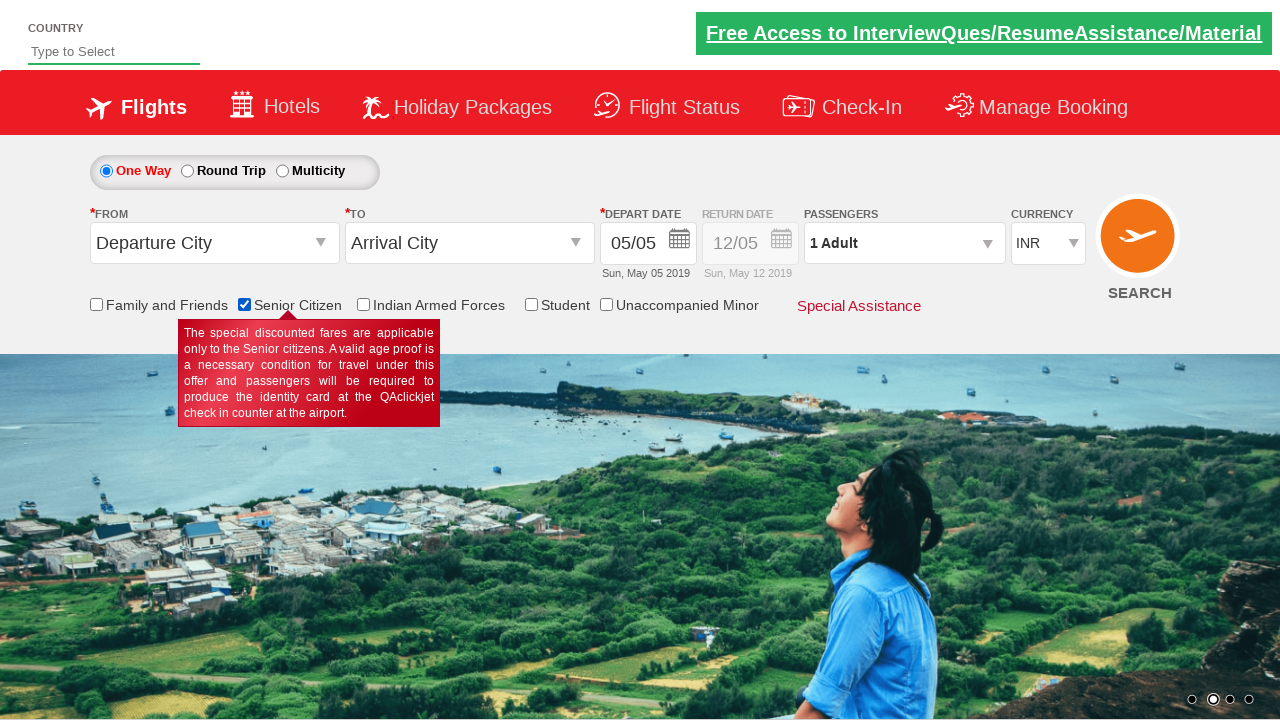

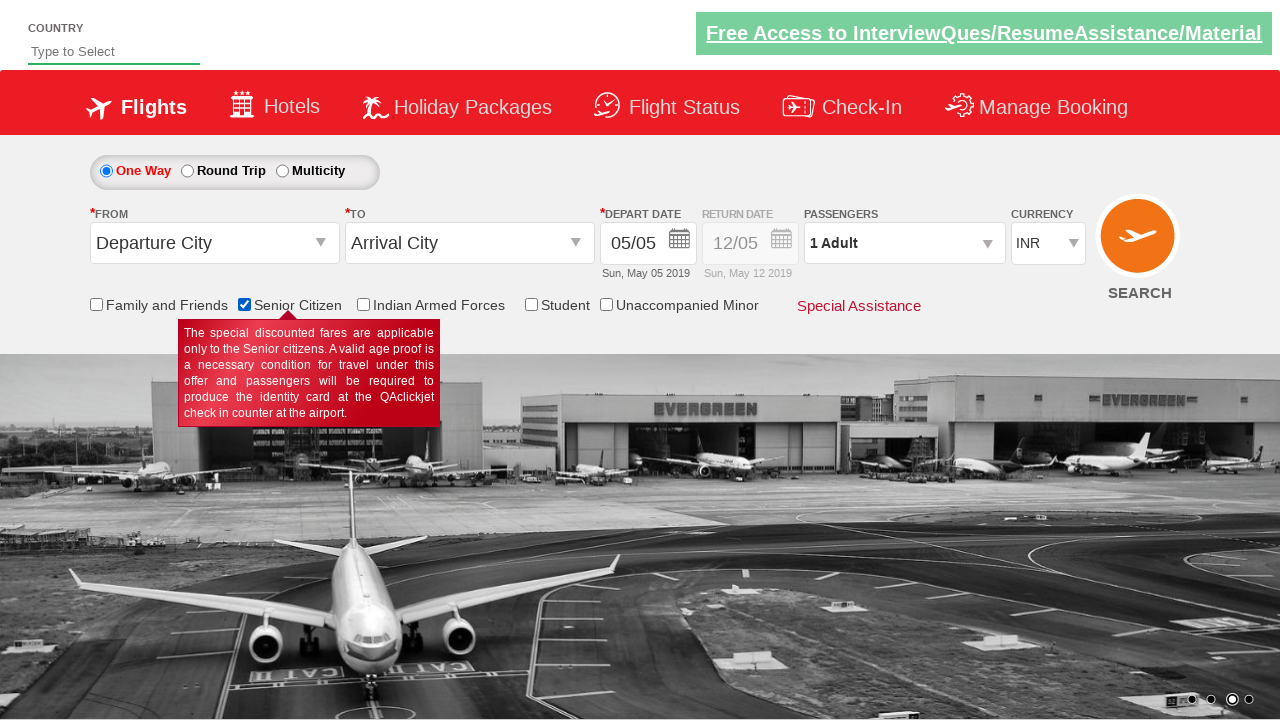